Tests dynamically loaded page elements where content is added to the DOM after clicking Start

Starting URL: http://the-internet.herokuapp.com/dynamic_loading/2

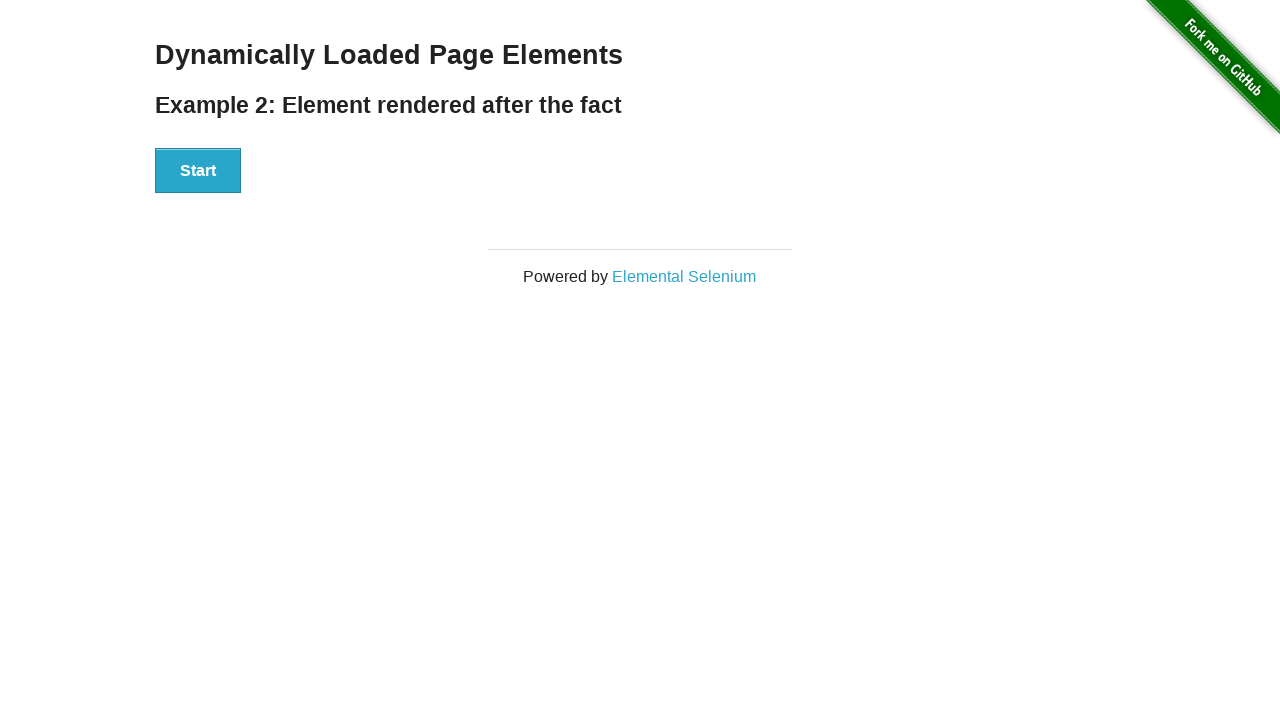

Clicked Start button to trigger dynamic loading at (198, 171) on xpath=//div[@id='start']/button[contains(text(),'Start')]
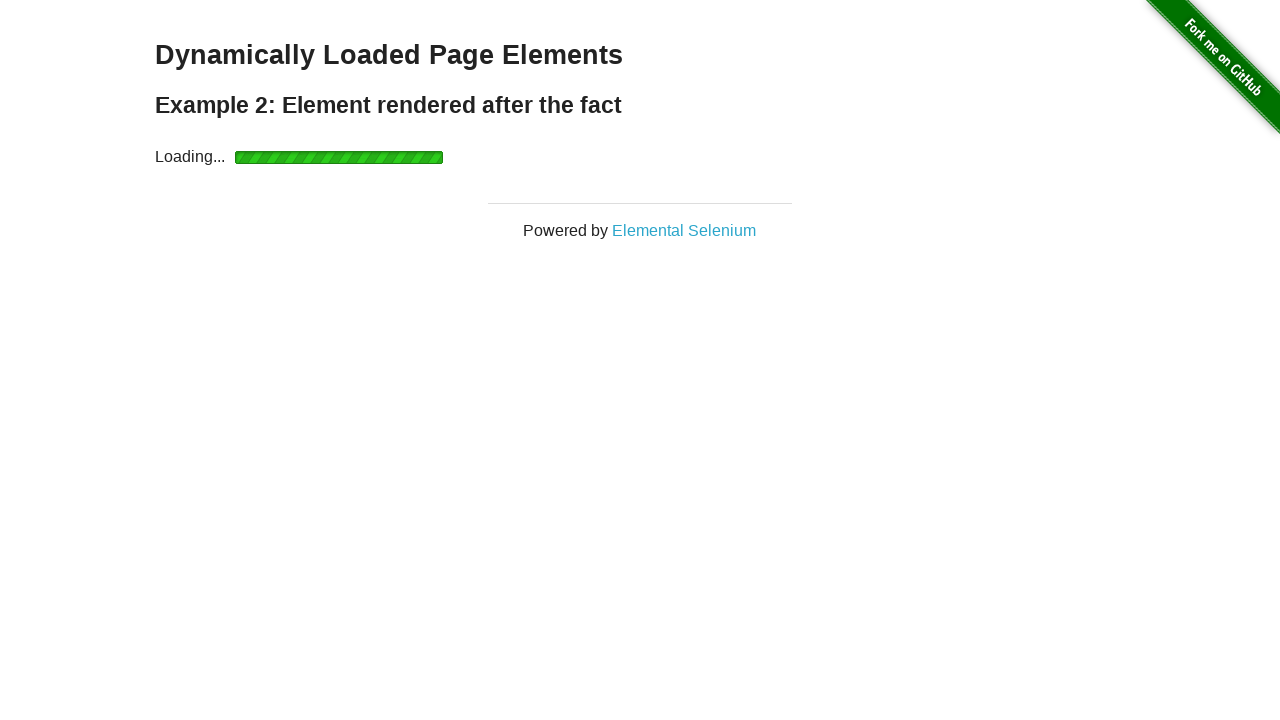

Loading bar appeared
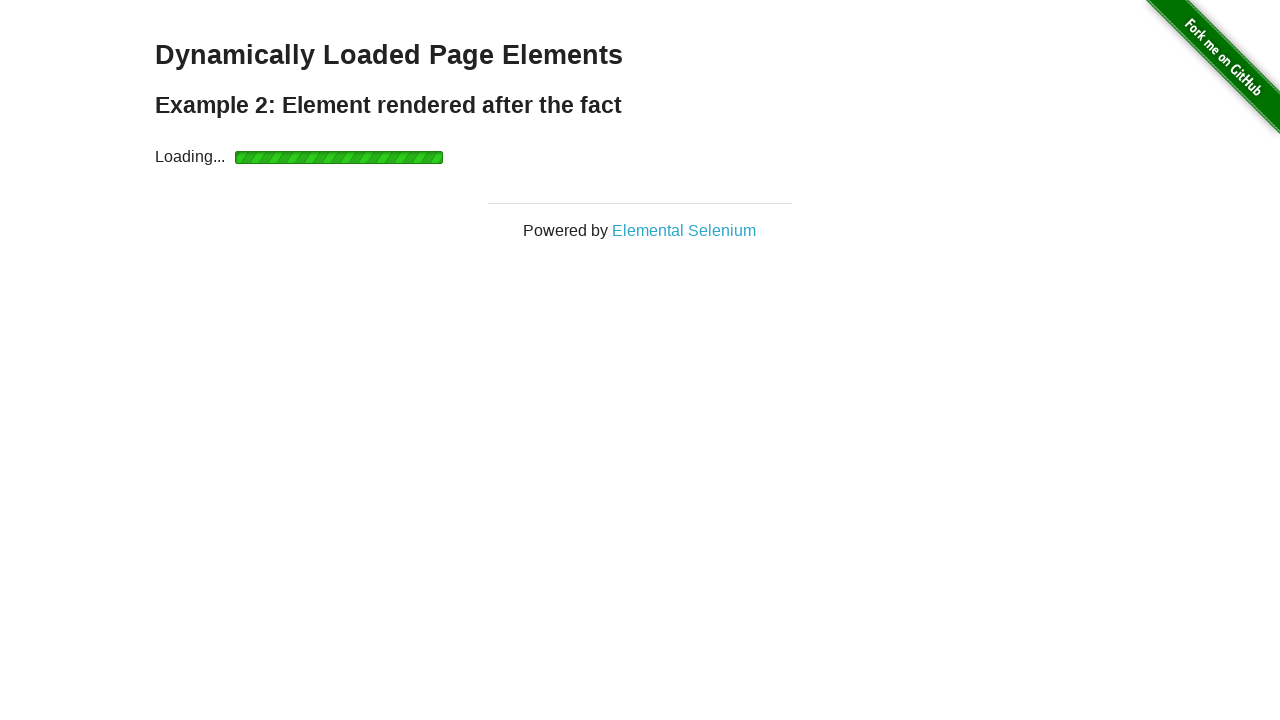

Loading bar disappeared
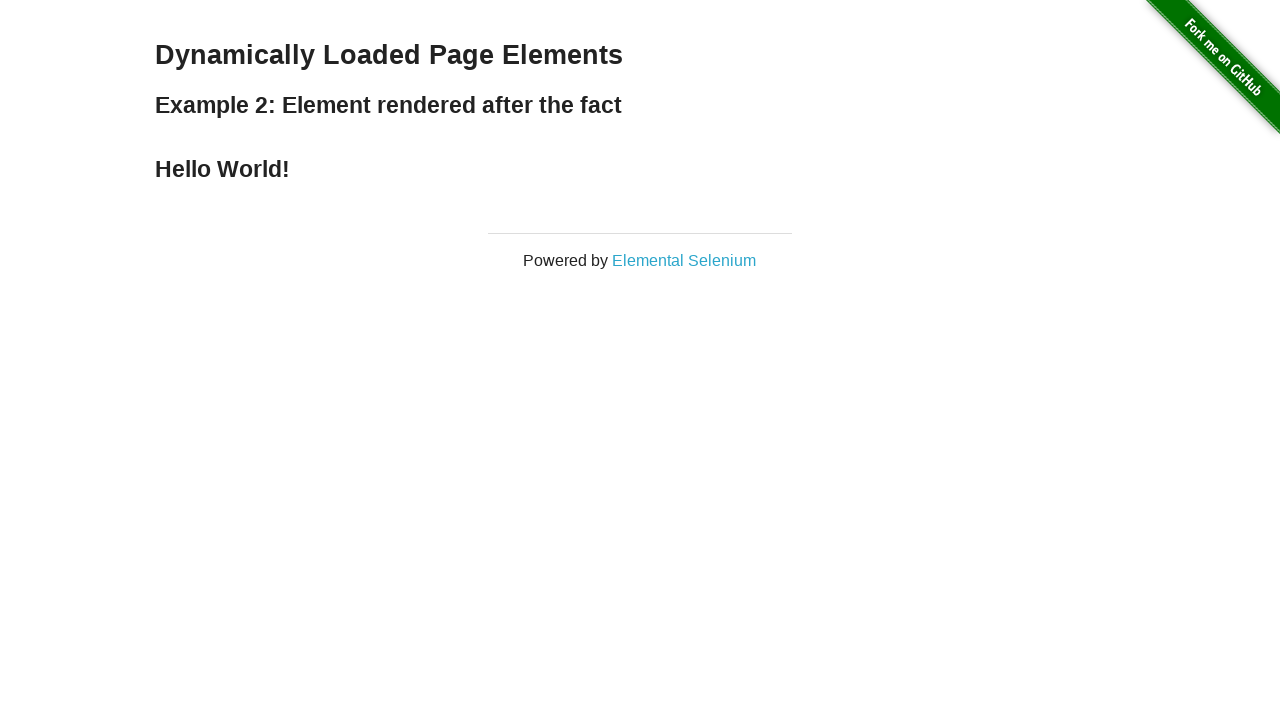

Hello World text appeared on page
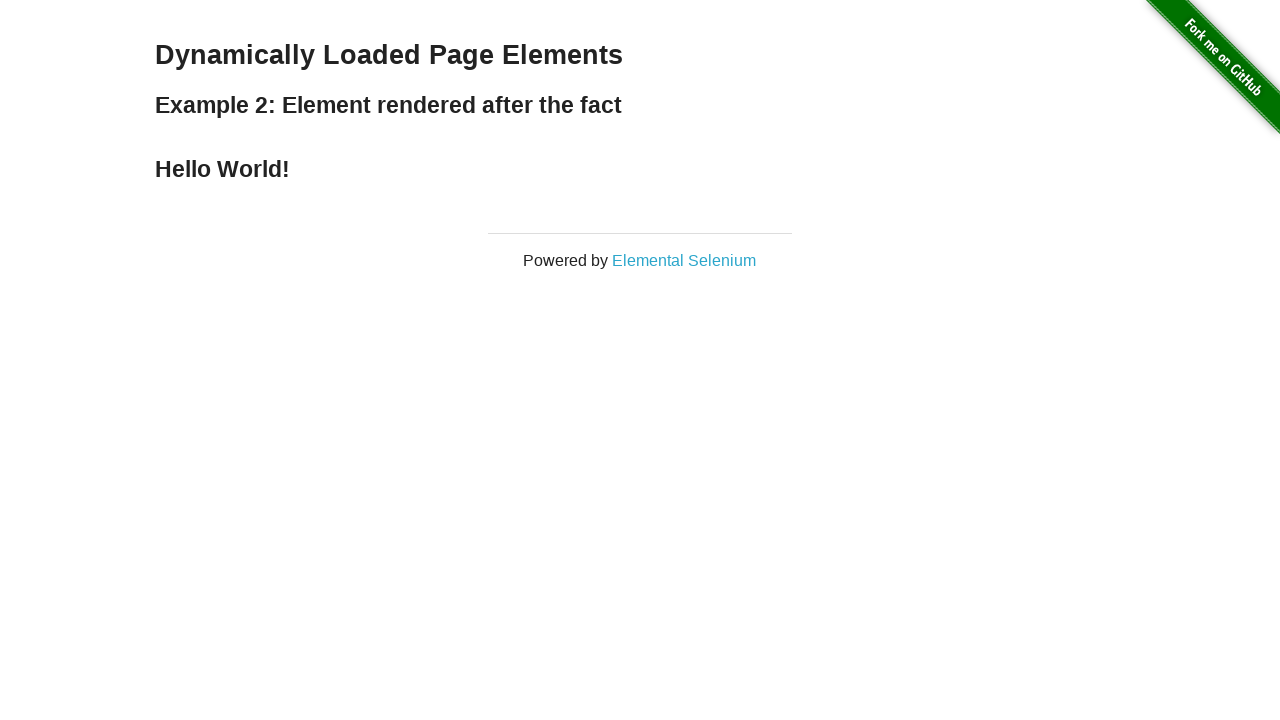

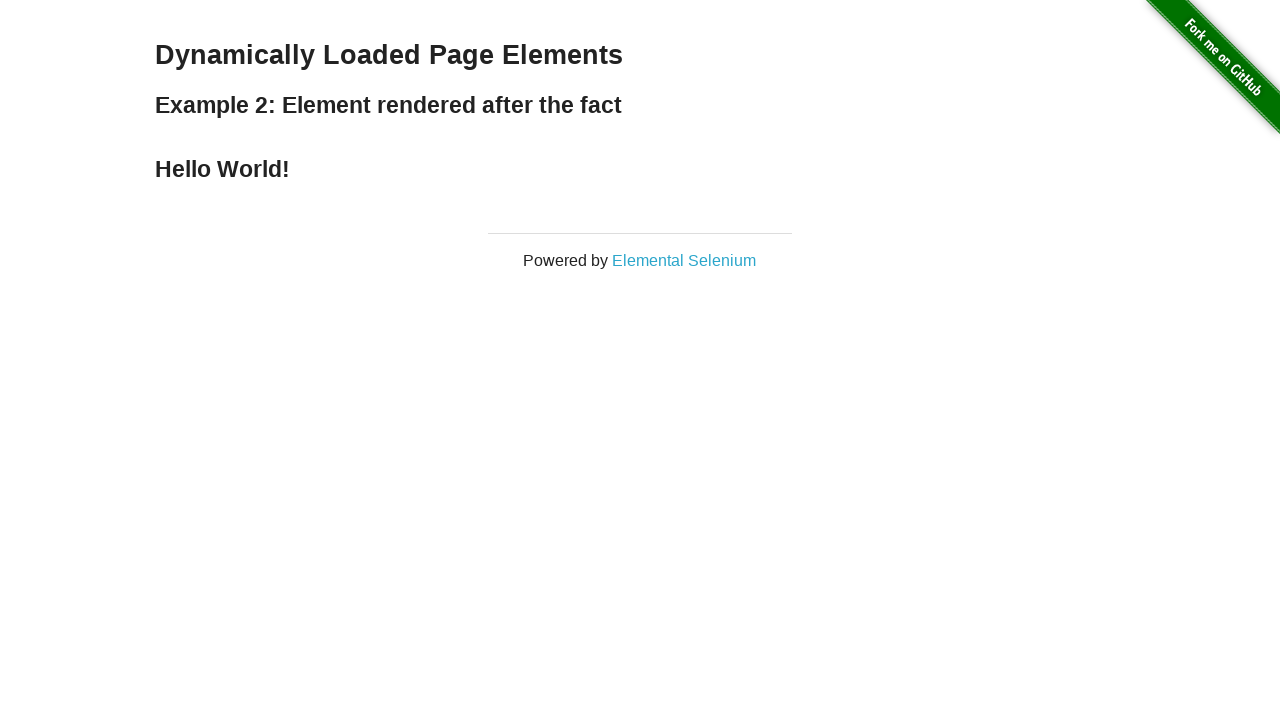